Tests iframe switching functionality by navigating to a page with an iframe, switching into the iframe context, reading text content from within the iframe, and then switching back to the default content. Also locates an Edit button element on the page.

Starting URL: https://the-internet.herokuapp.com/iframe

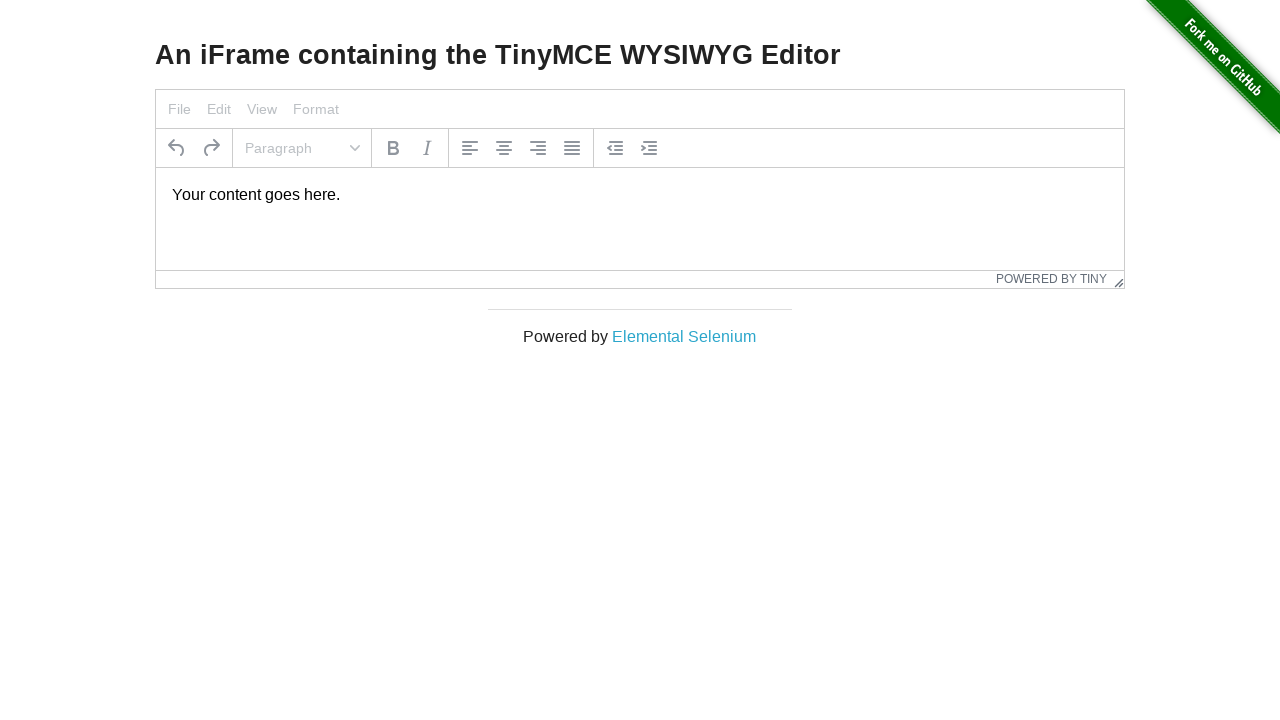

Navigated to iframe test page
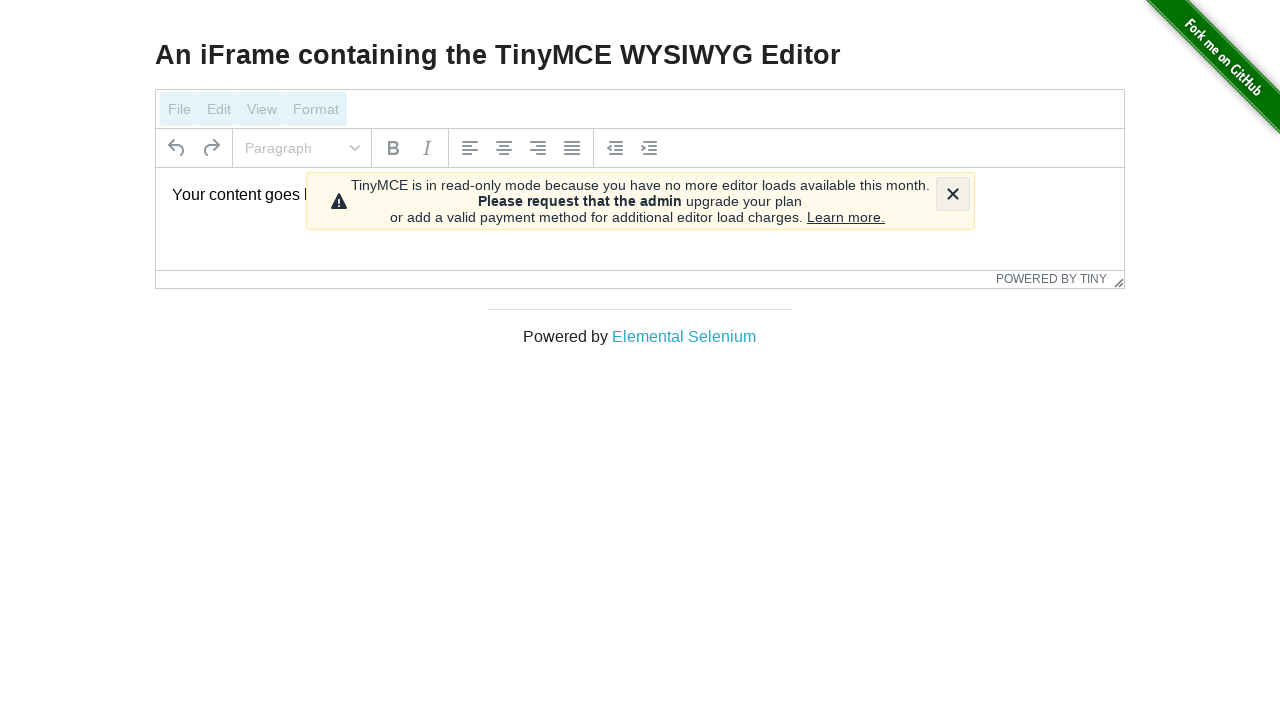

Located iframe with id 'mce_0_ifr'
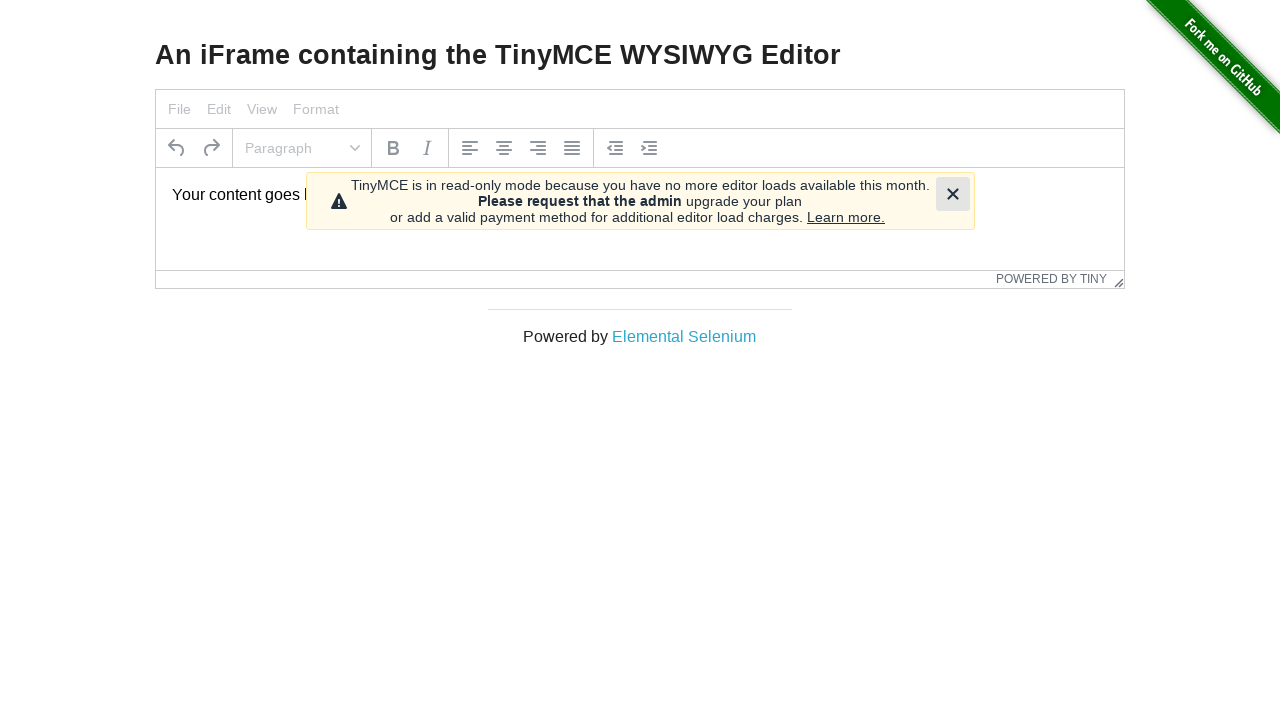

Located body element inside iframe
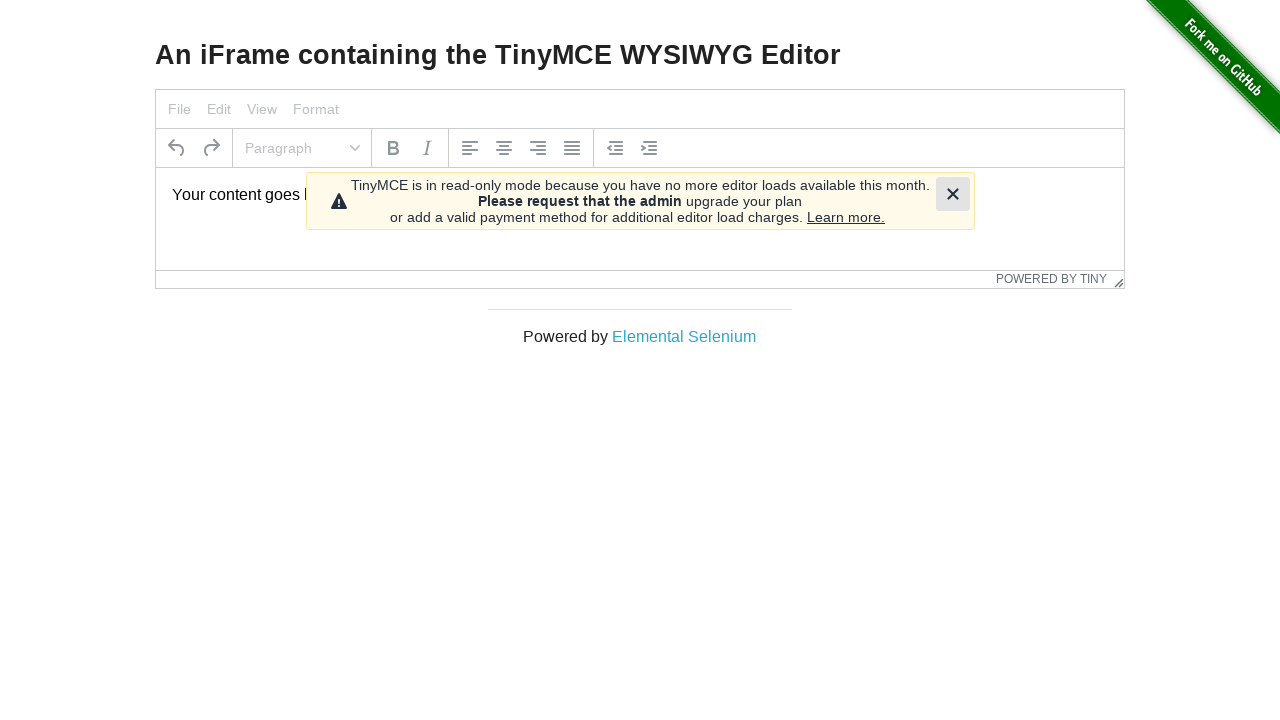

Waited for iframe body element to be ready
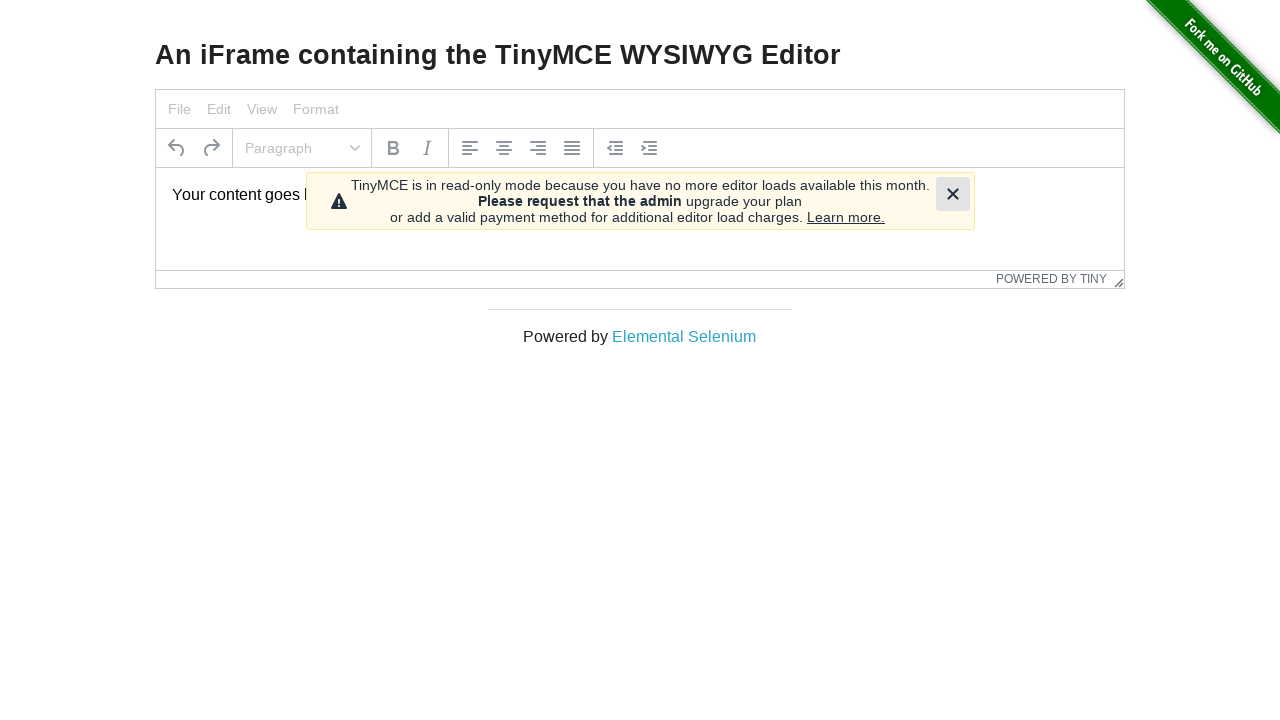

Extracted text content from iframe body
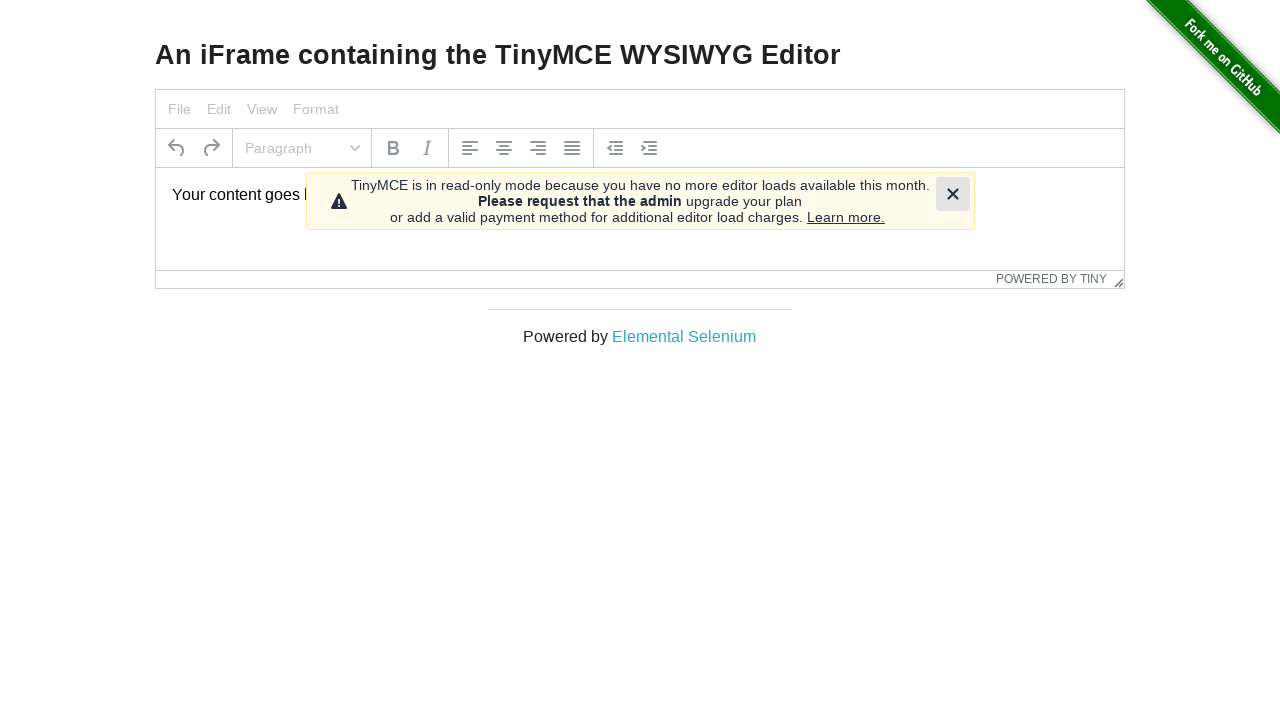

Located Edit button element on main page
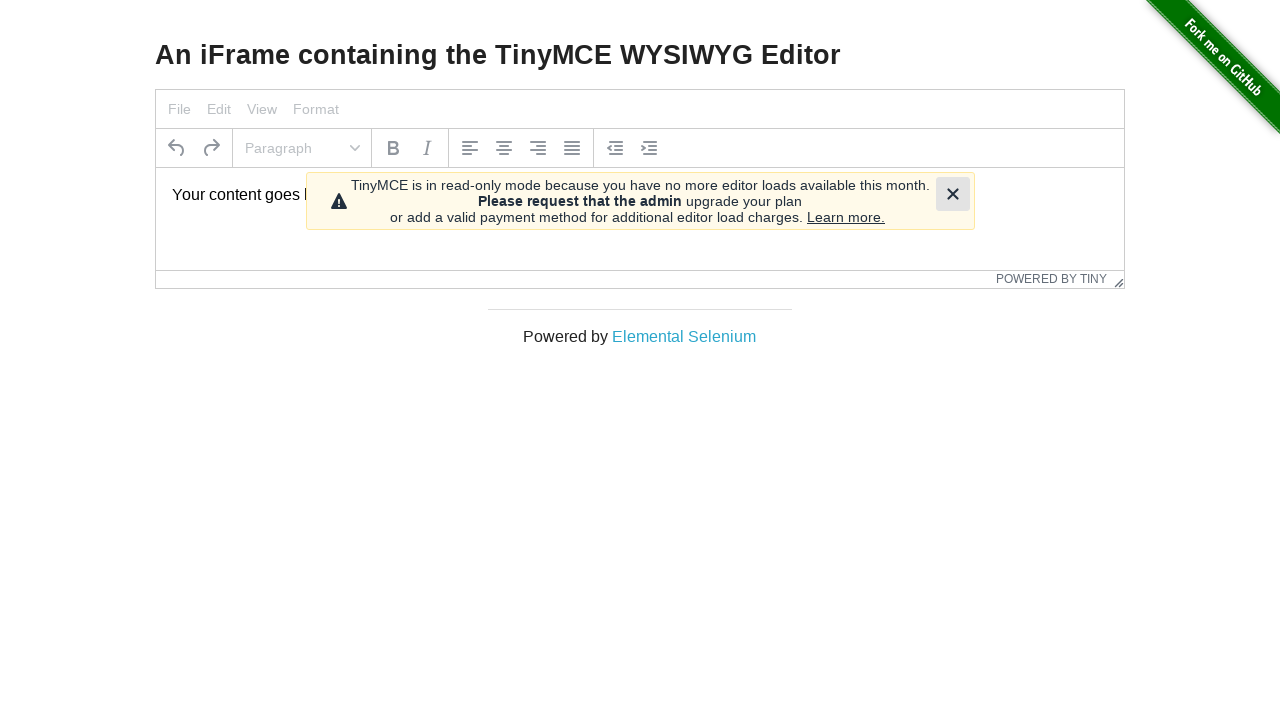

Waited for Edit button to be ready
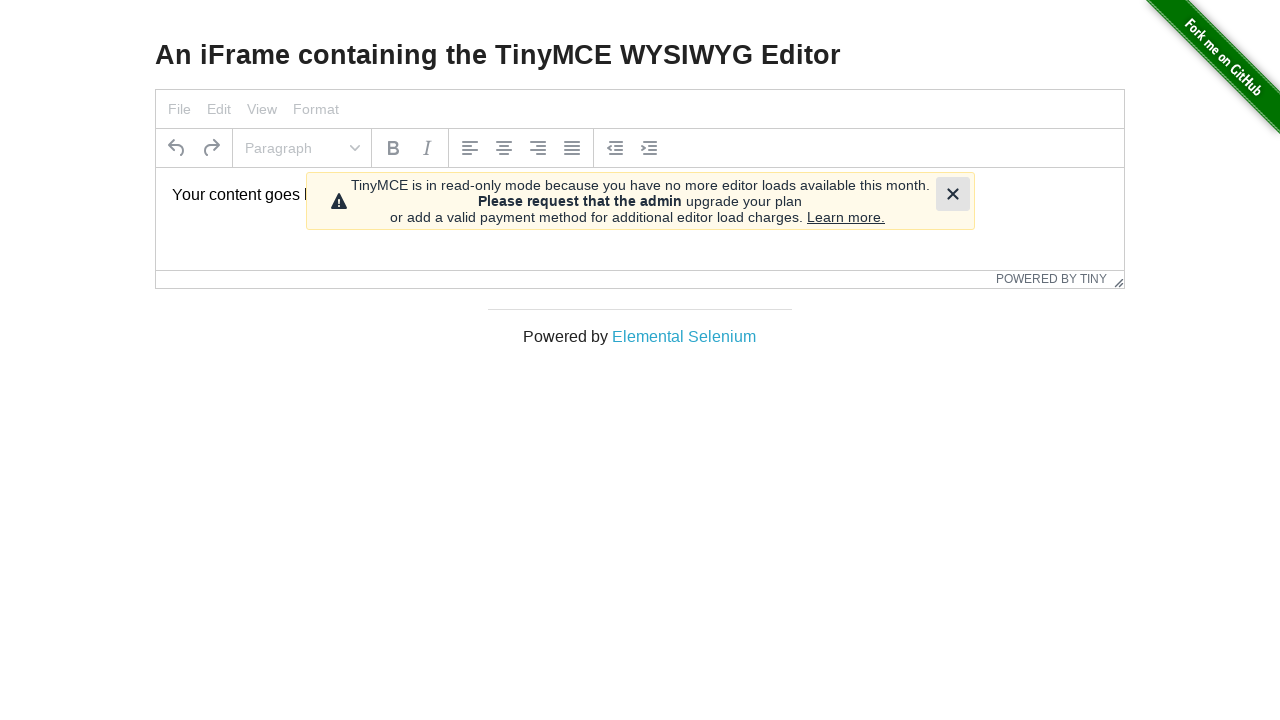

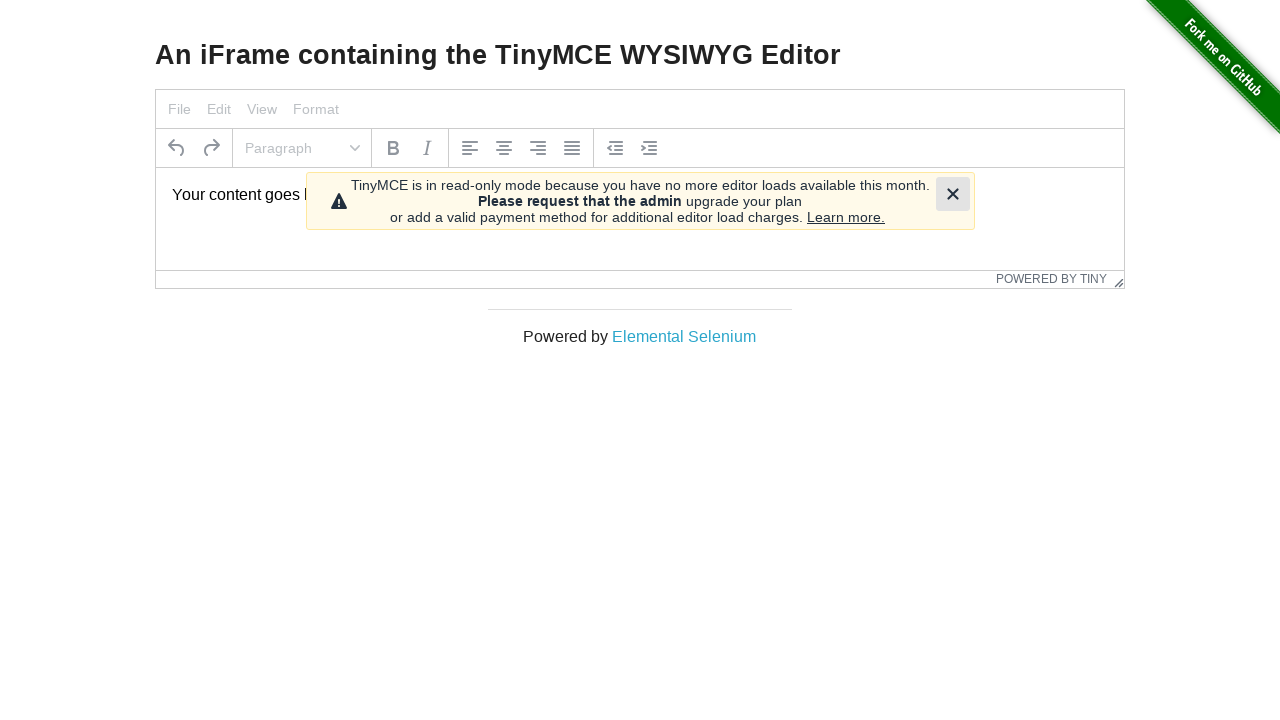